Tests clicking a custom checkbox element on the test automation practice page

Starting URL: https://testautomationpractice.blogspot.com/

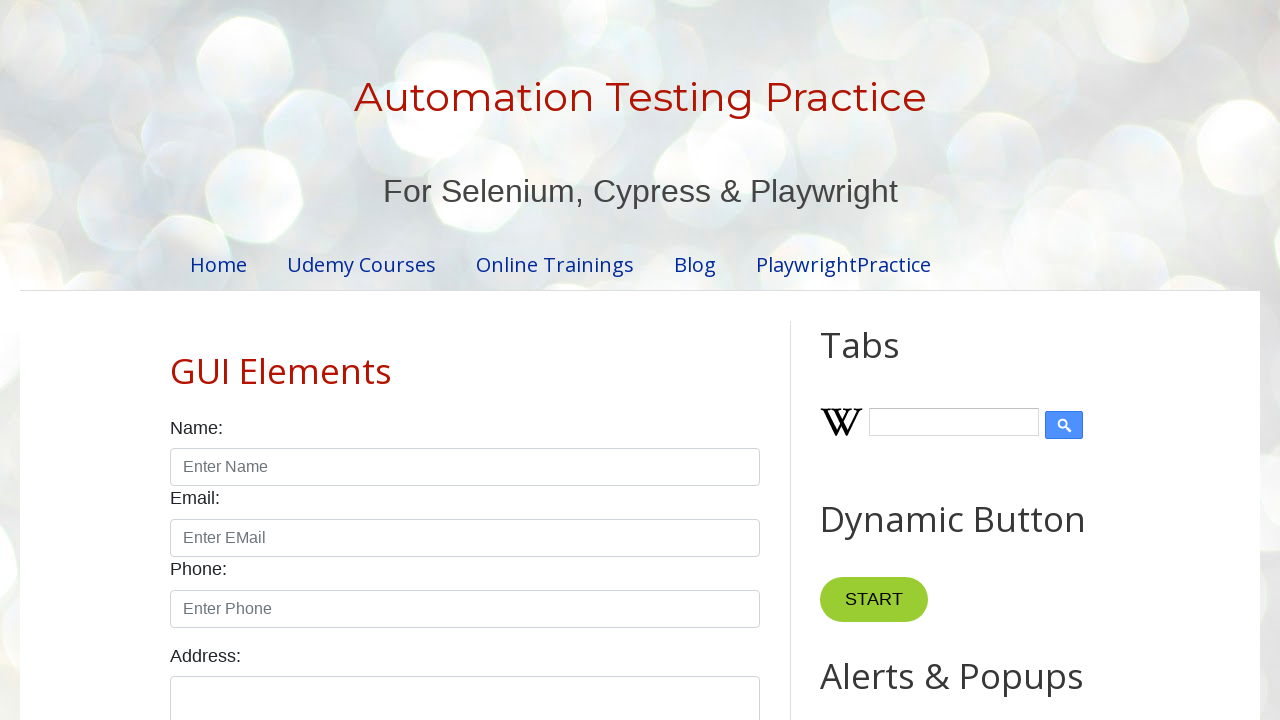

Located custom checkbox element in blog posts section
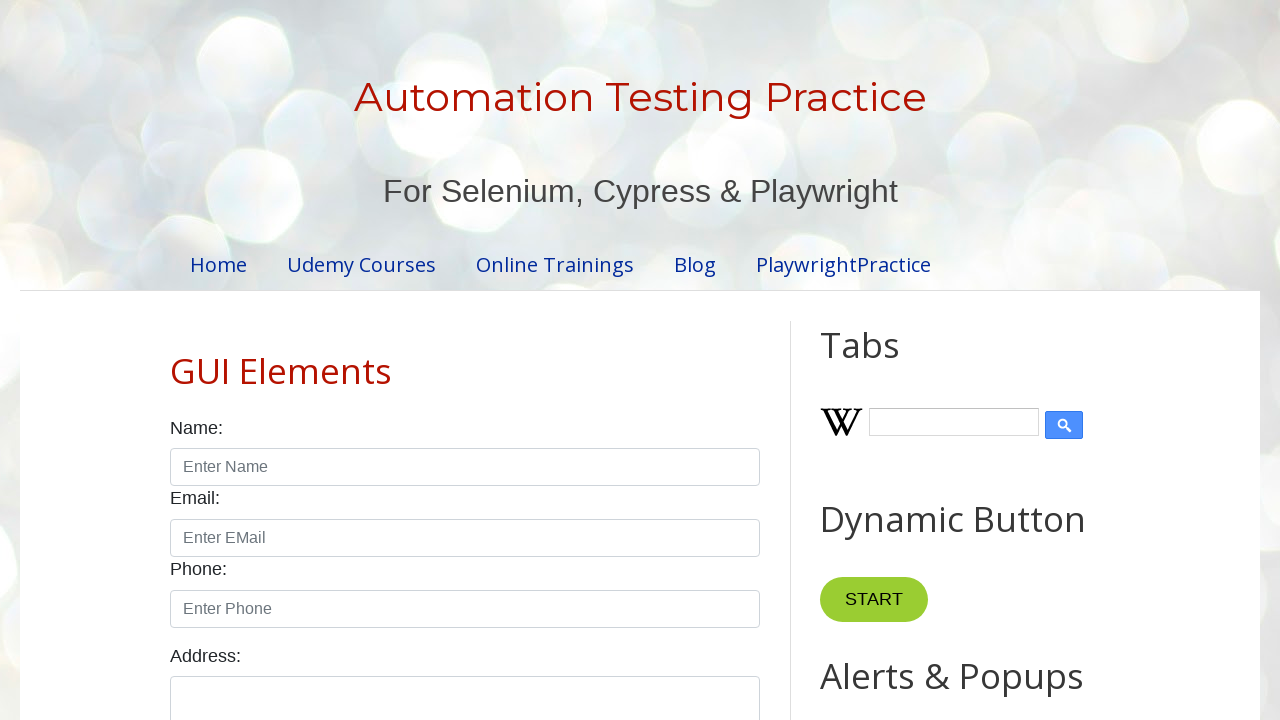

Clicked custom checkbox element at (210, 360) on xpath=//div[@class='blog-posts hfeed']//div[4]//div[1]
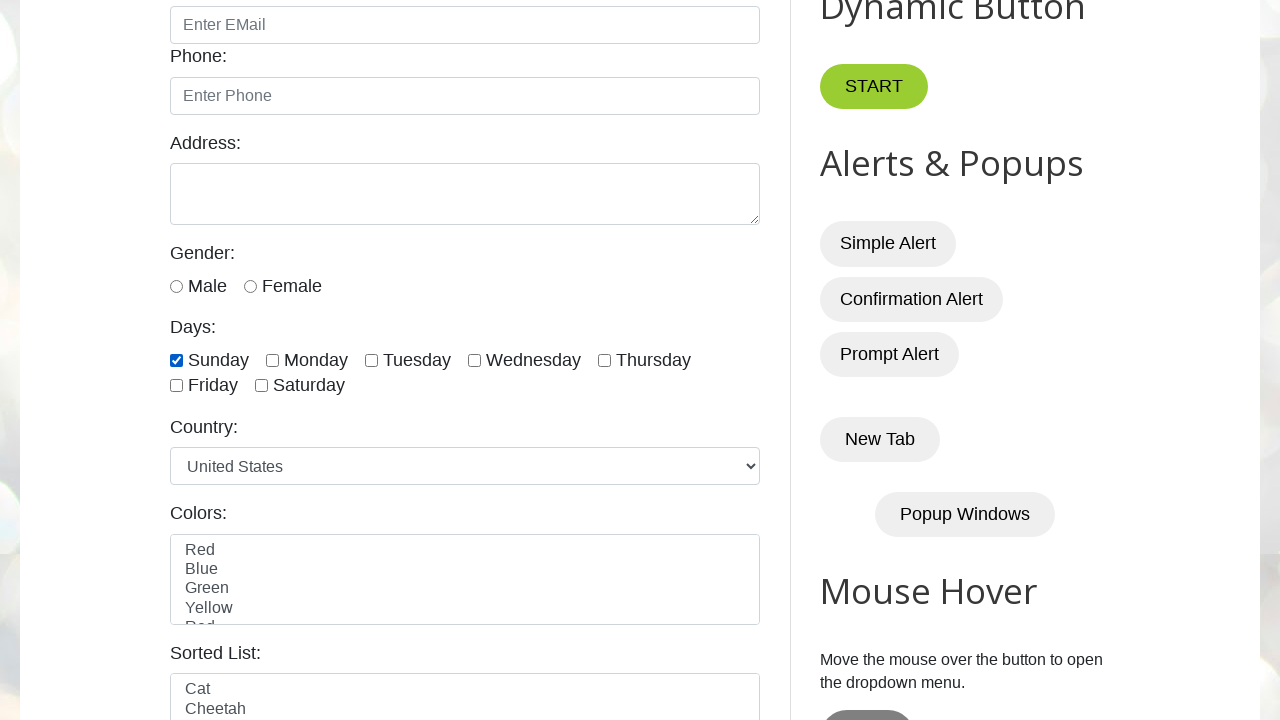

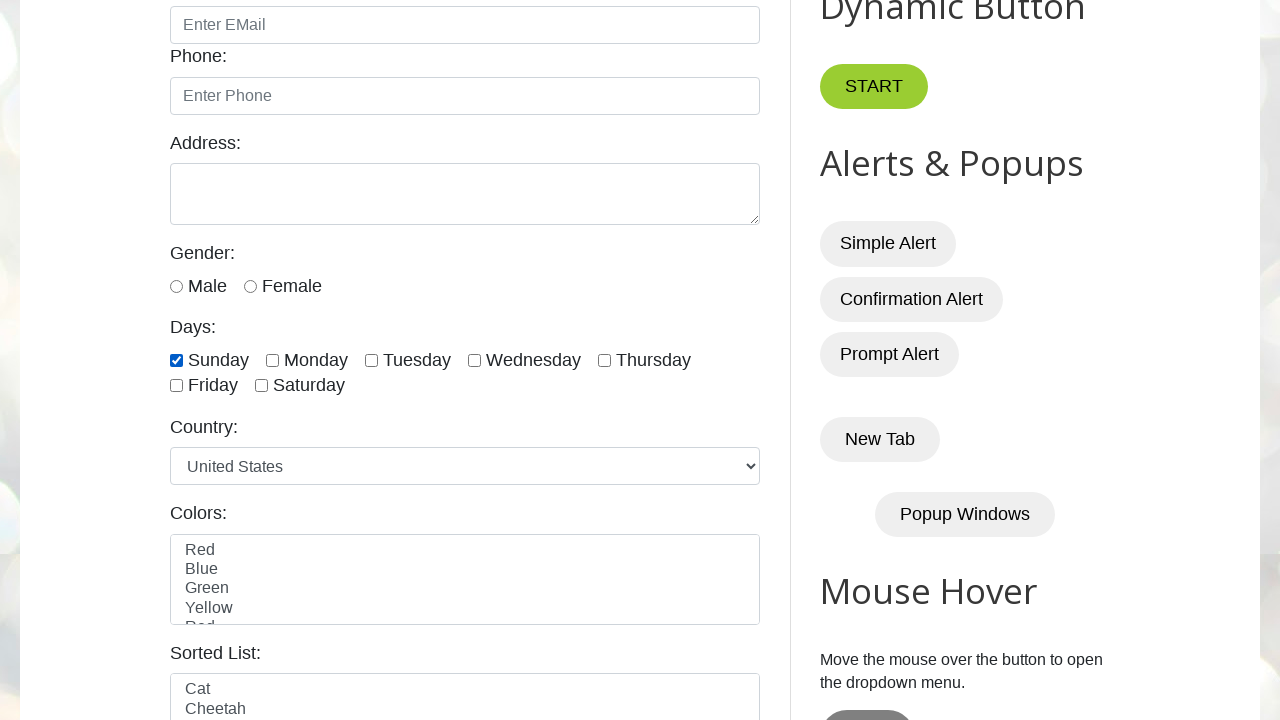